Tests JavaScript alert popup handling by clicking a button that triggers an alert and then accepting/dismissing the alert dialog

Starting URL: https://demoqa.com/alerts

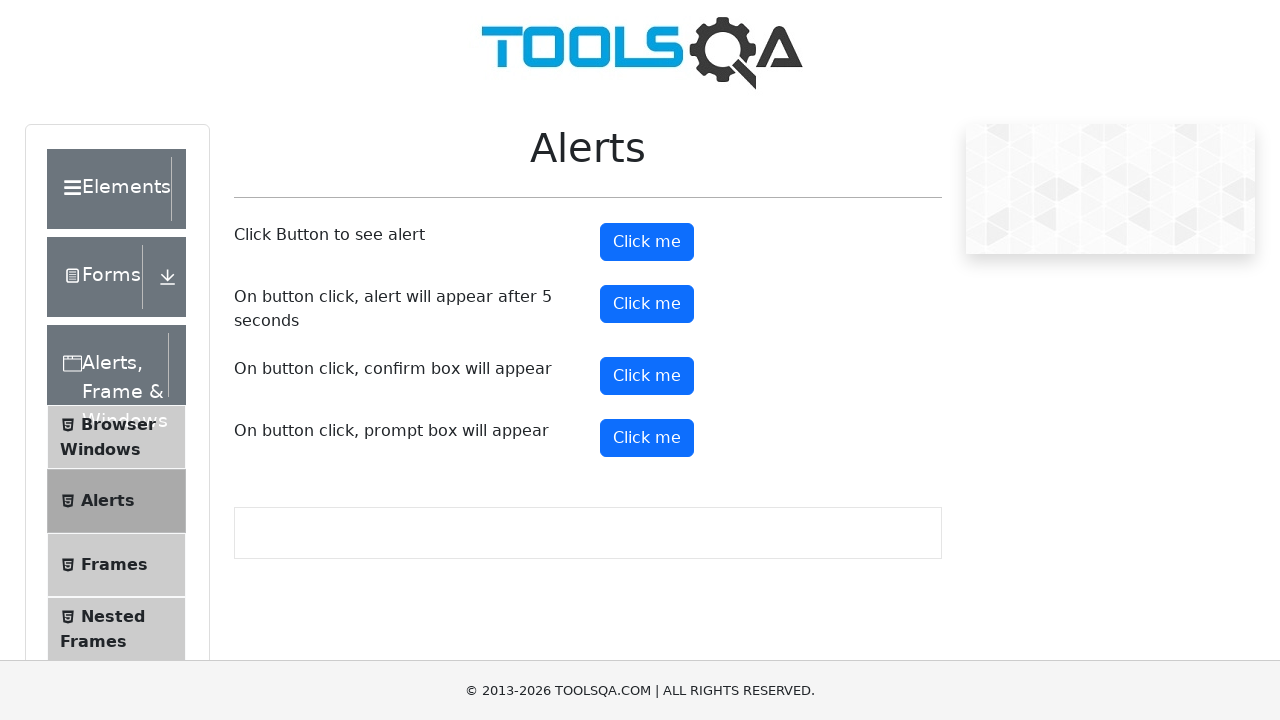

Set up dialog handler to accept alert
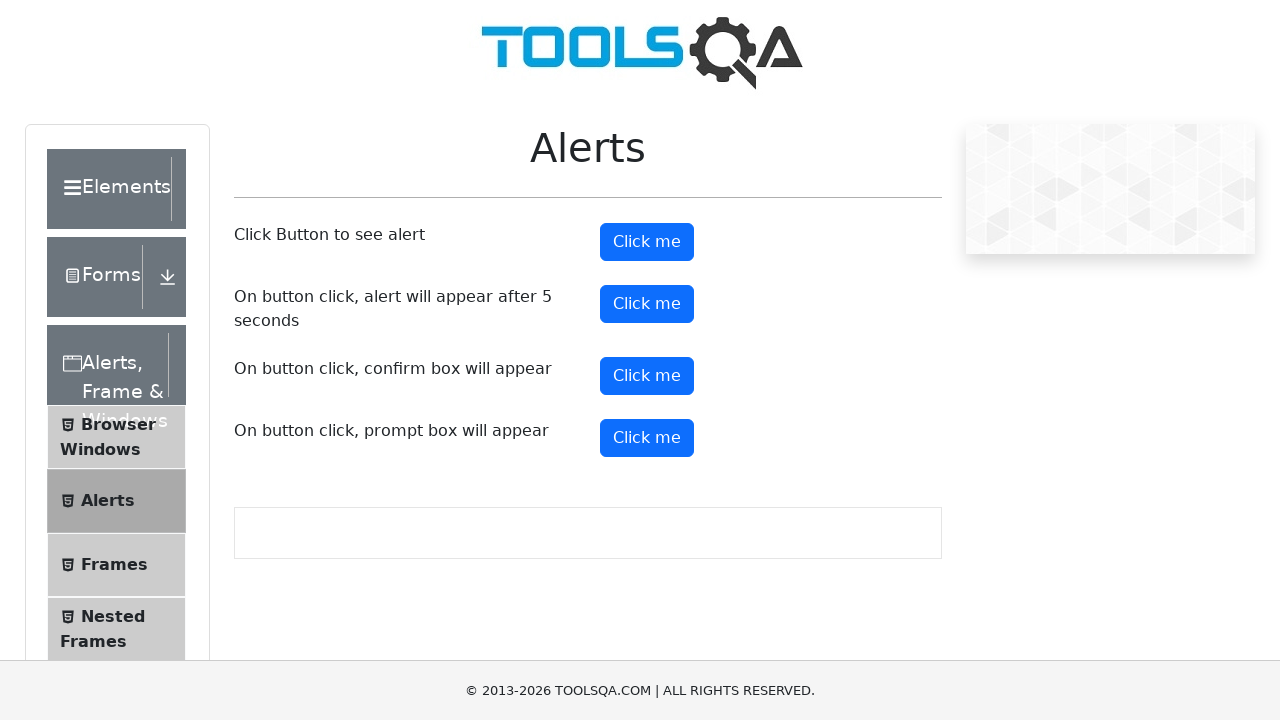

Clicked alert button to trigger JavaScript alert at (647, 242) on button#alertButton
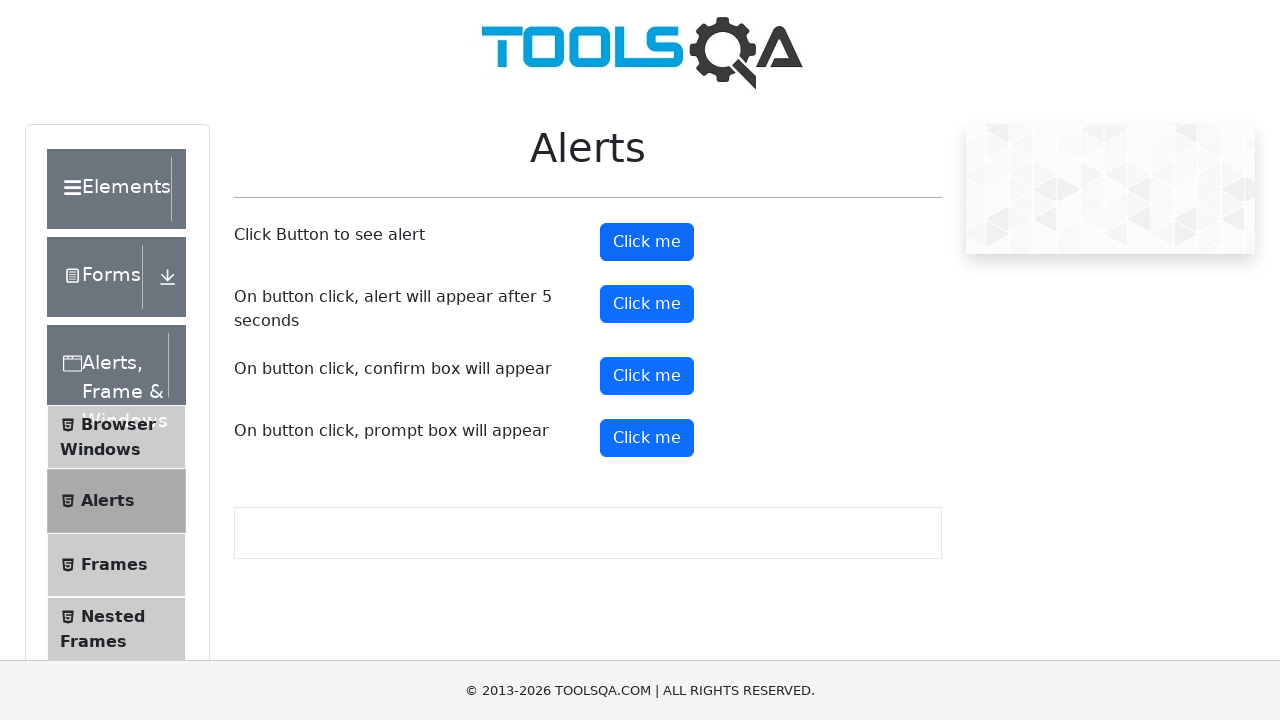

Waited for alert dialog to be handled
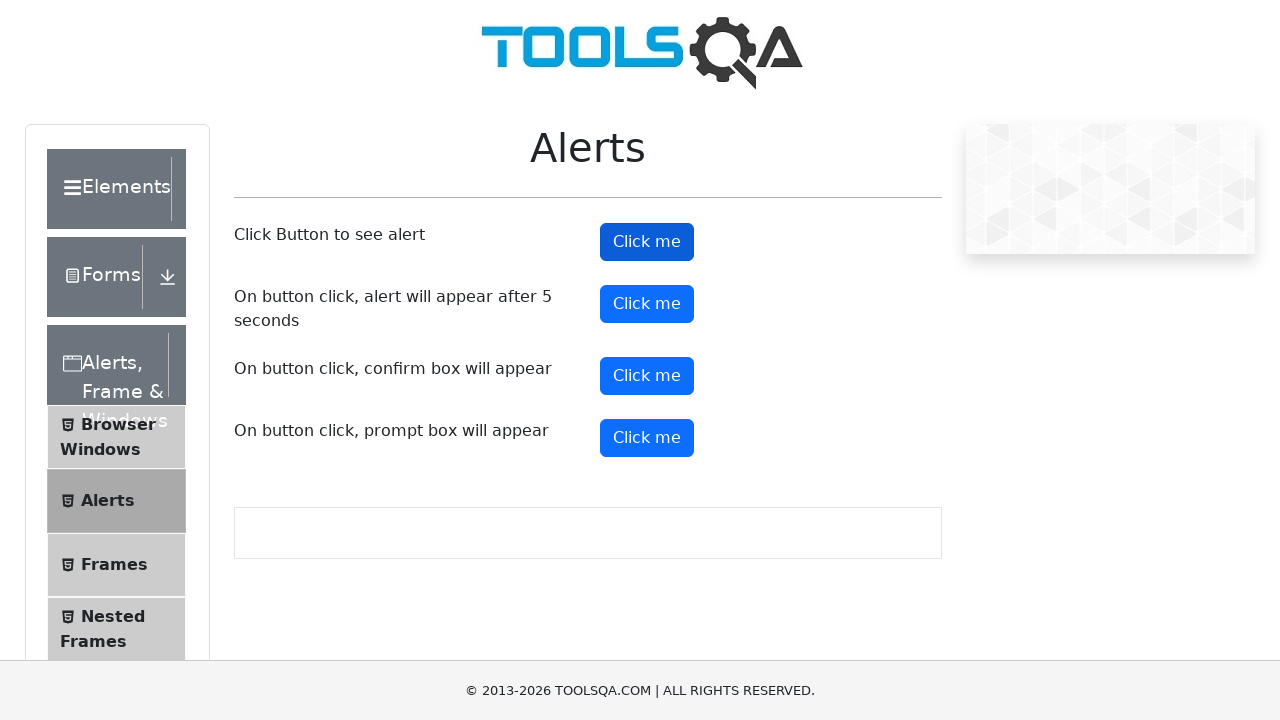

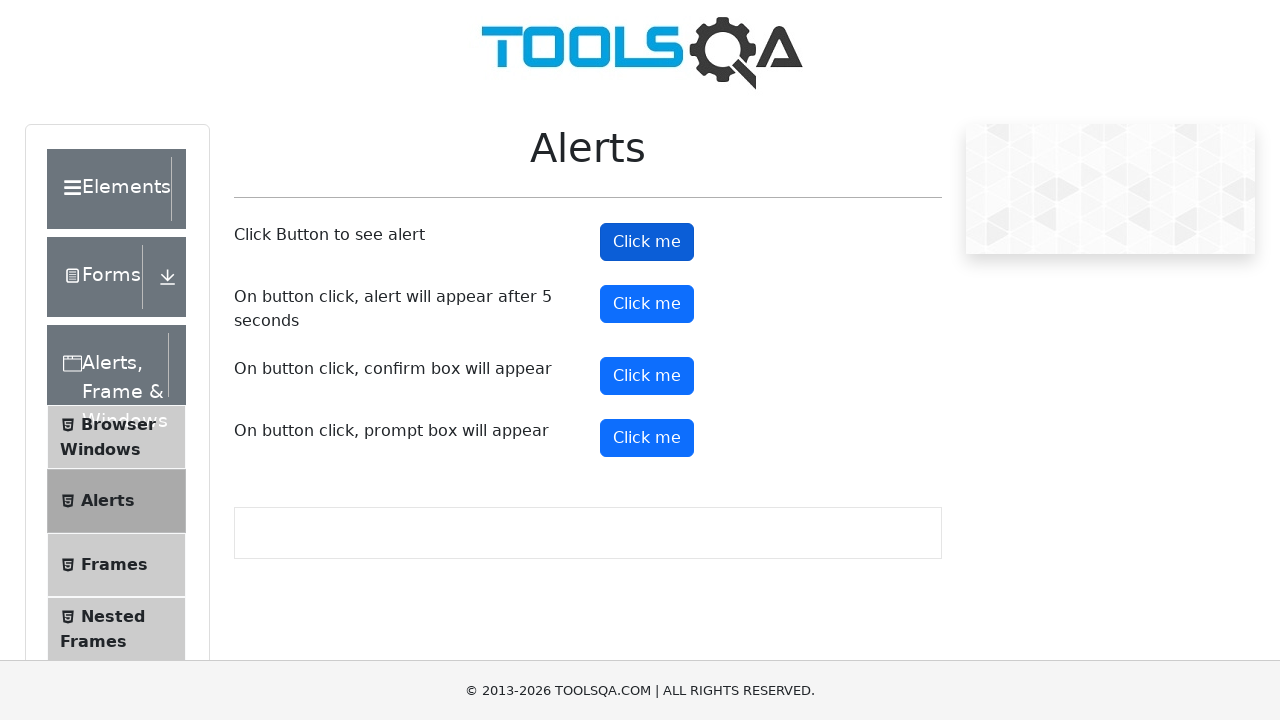